Navigates to Playwright homepage, verifies the title contains "Playwright", then clicks the documentation link and verifies navigation to the Installation page.

Starting URL: https://playwright.dev

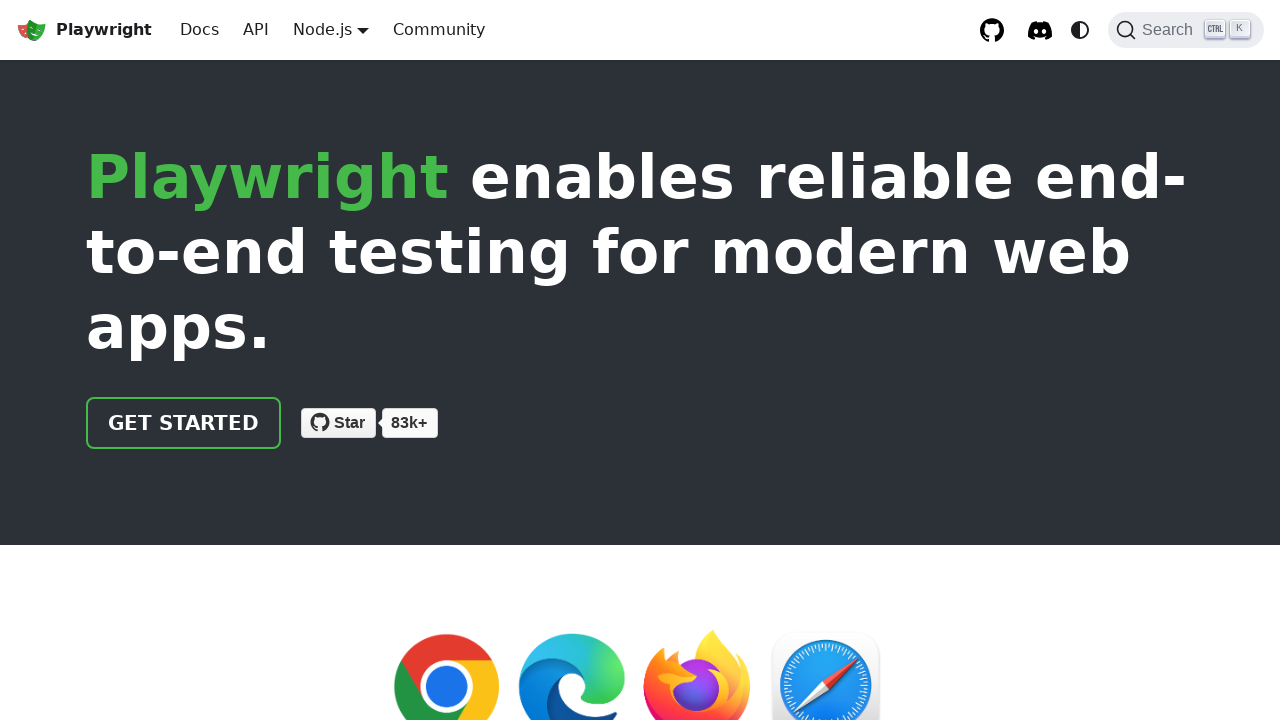

Navigated to Playwright homepage
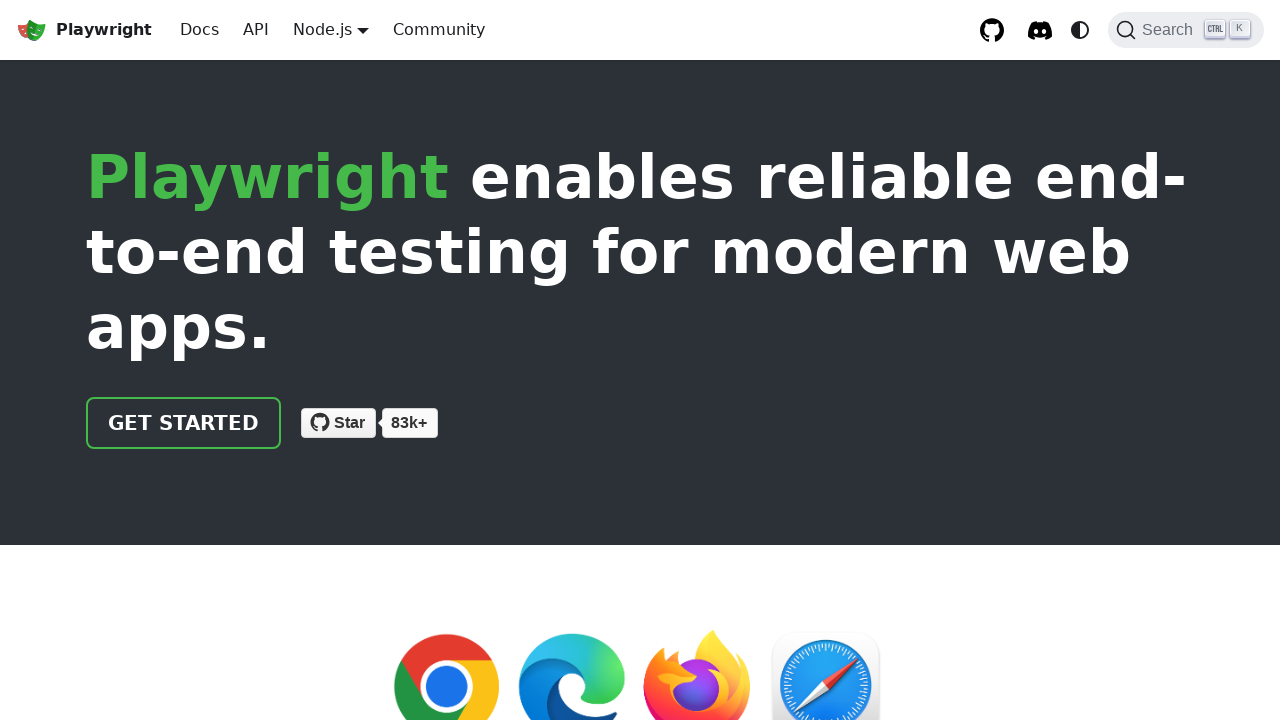

Verified page title contains 'Playwright'
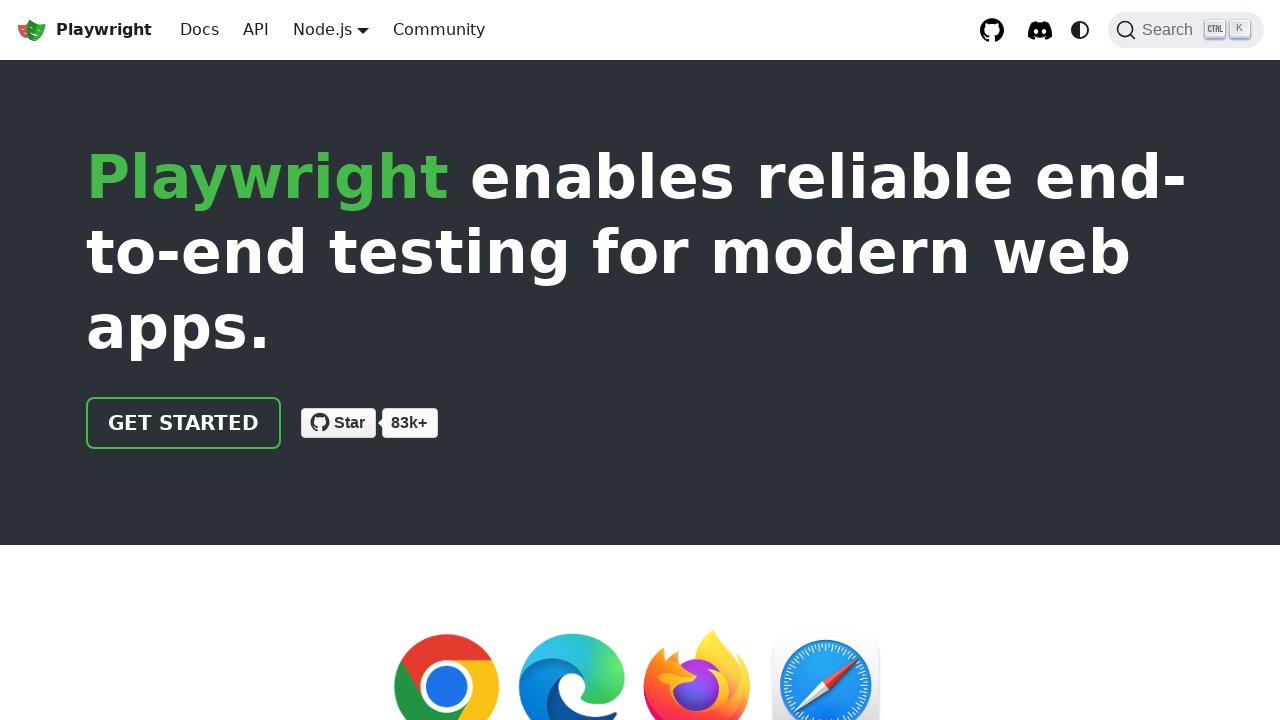

Clicked documentation link at (184, 423) on xpath=//html/body/div/div[2]/header/div/div/a
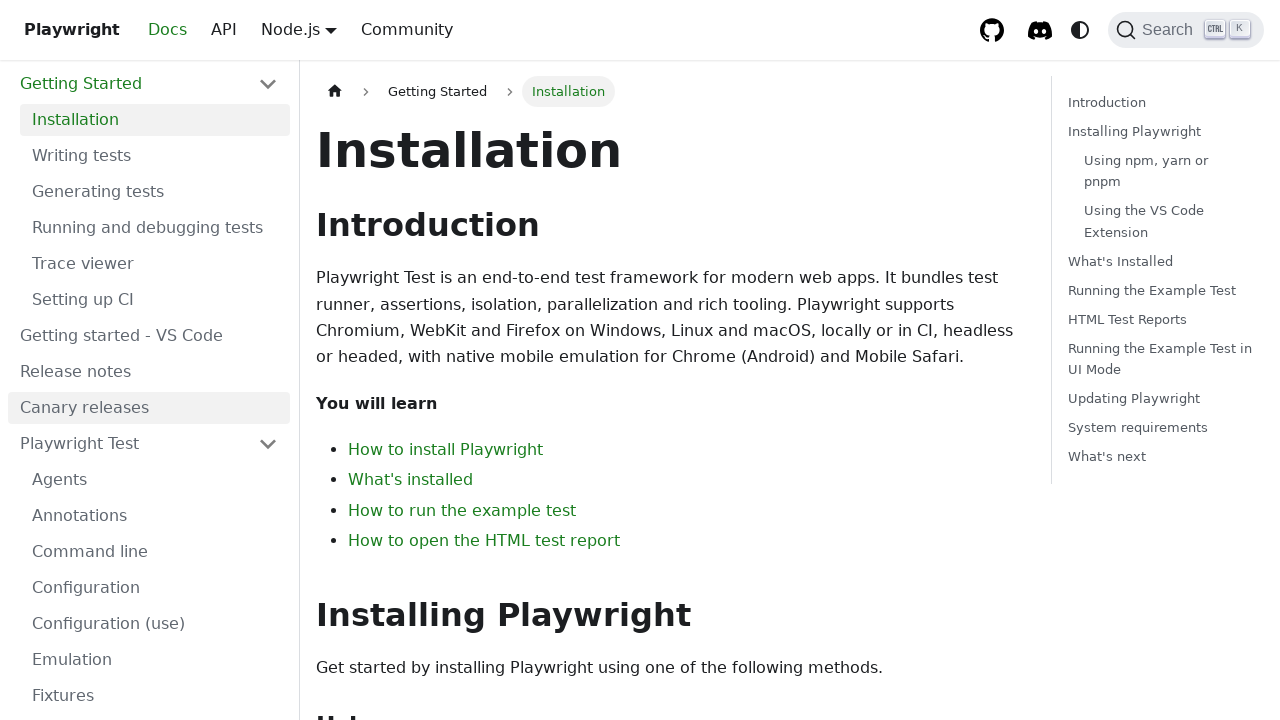

Verified navigation to Installation page
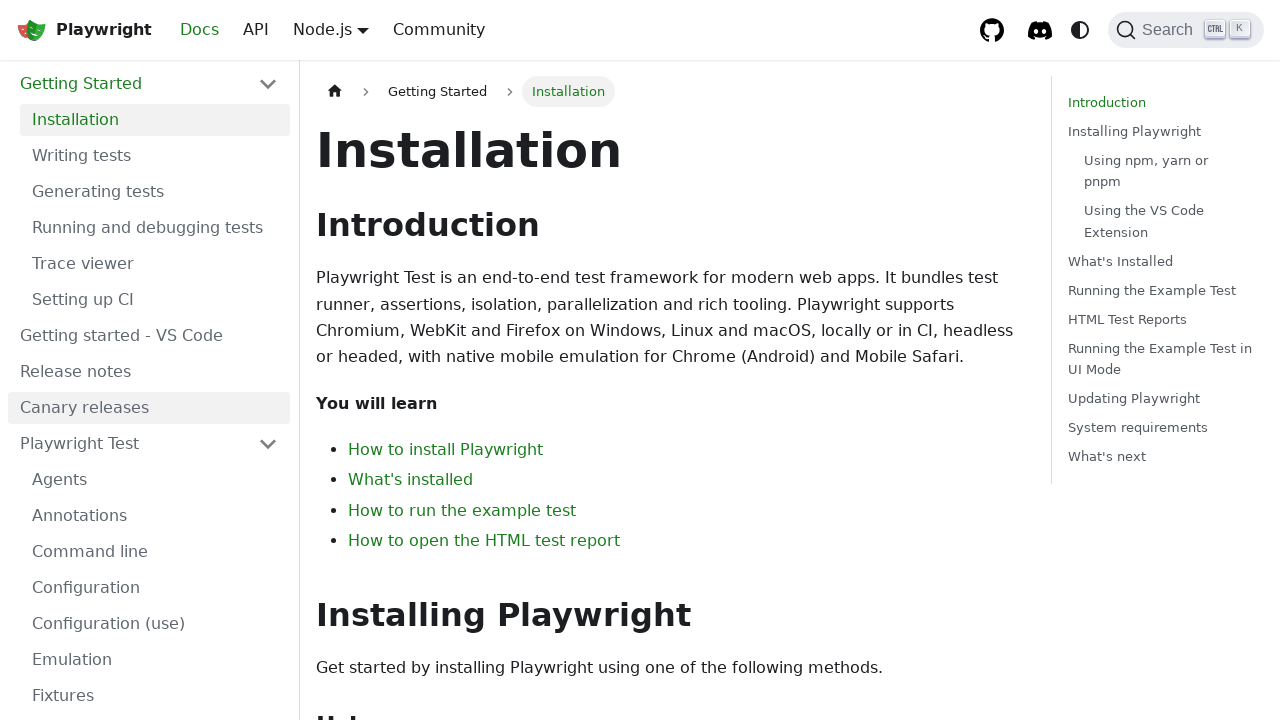

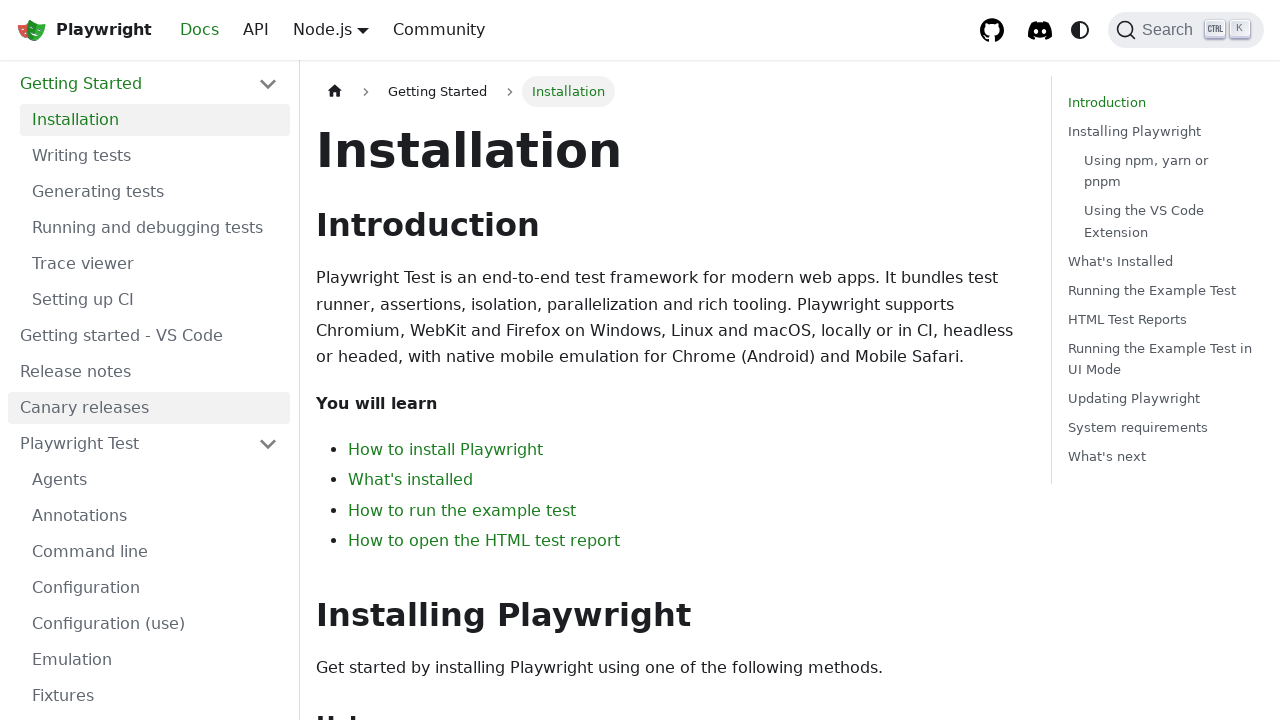